Tests navigation on GreensTech Selenium course content page by expanding the Interview Questions accordion section and clicking on a specific question item (CTS Questions).

Starting URL: http://greenstech.in/selenium-course-content.html

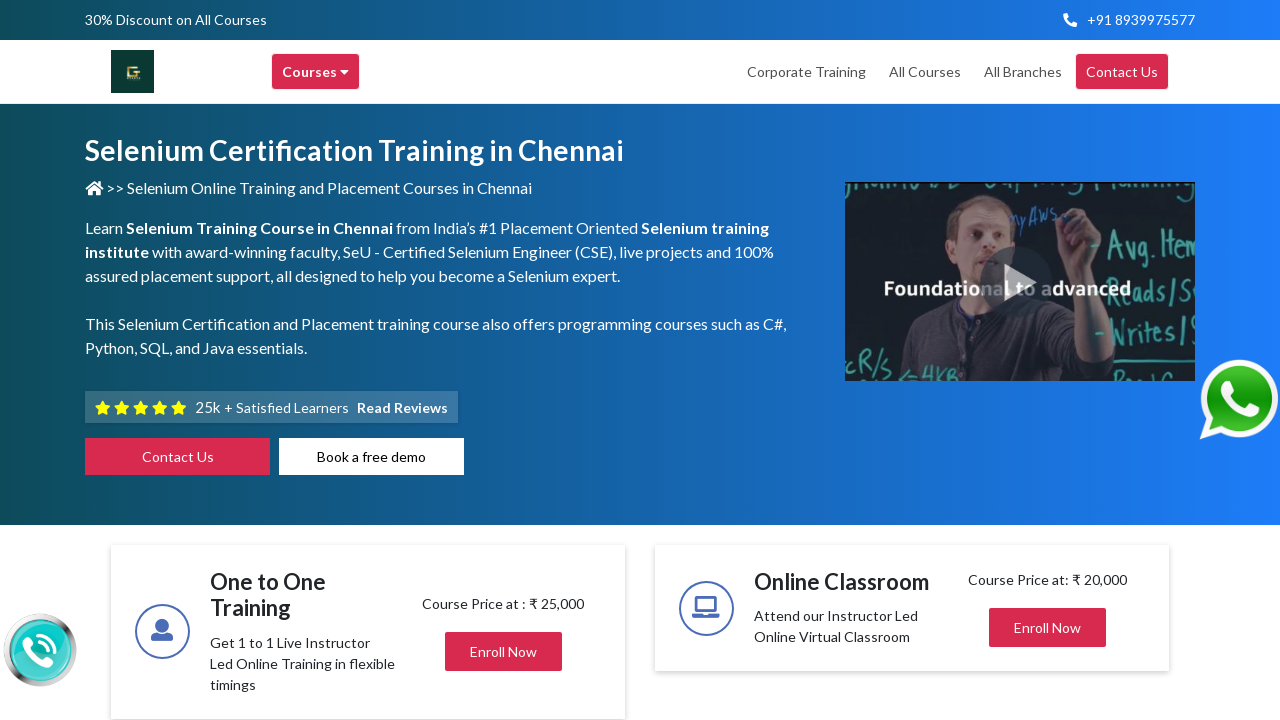

Clicked on Interview Questions accordion header to expand it at (1048, 361) on xpath=//div[@id='heading20']
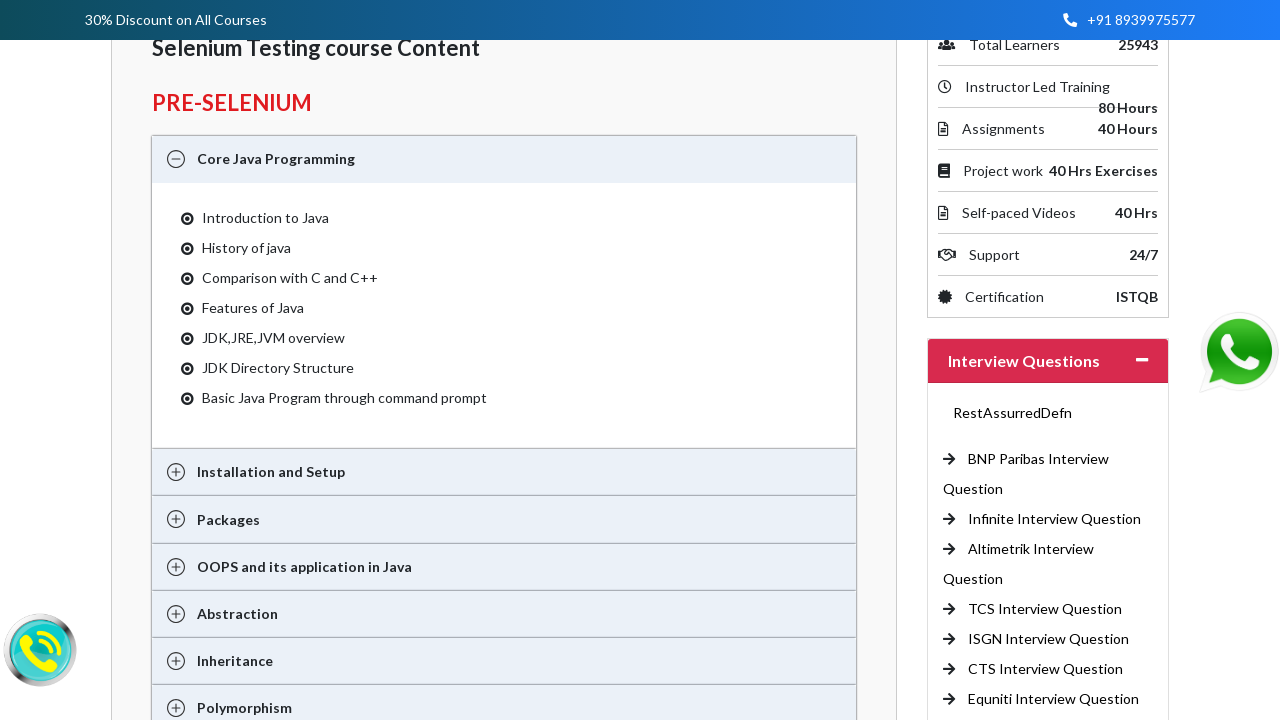

Accordion content loaded and became visible
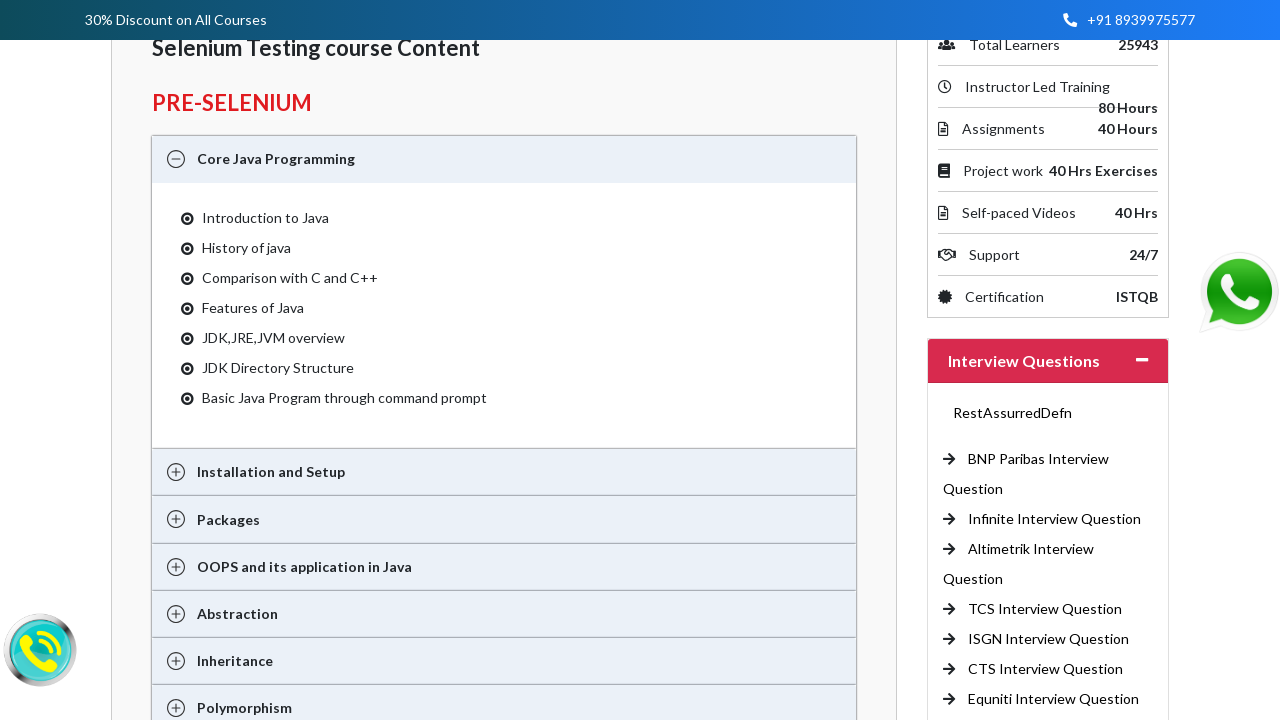

Clicked on CTS Questions (6th item in the Interview Questions accordion) at (1048, 669) on xpath=//*[@id='collapse20']/div/div/ul/li[6]
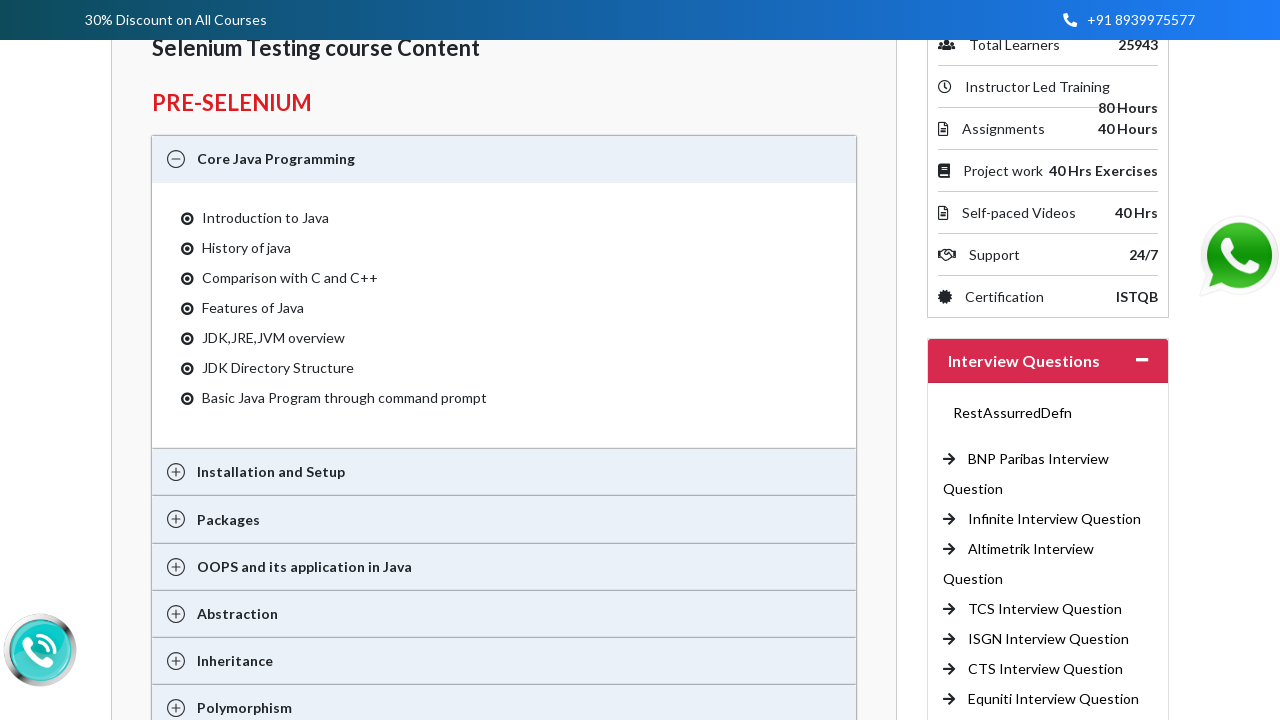

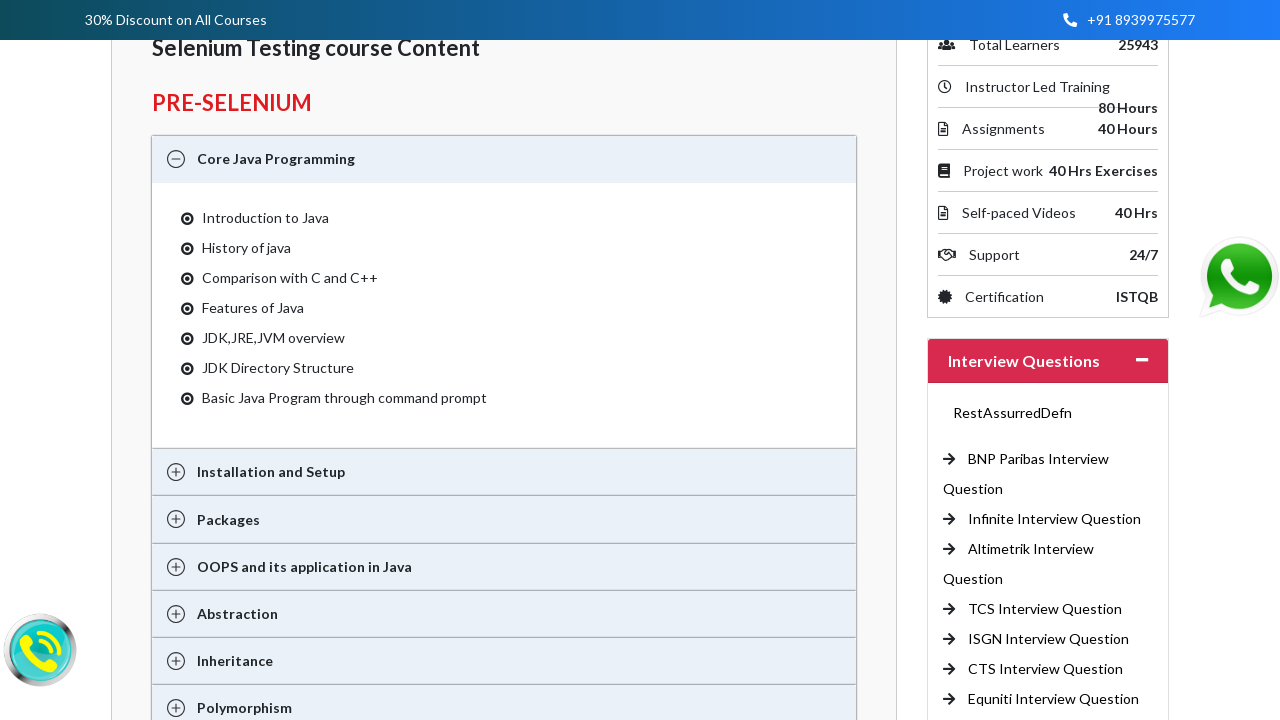